Tests DuckDuckGo search functionality by entering a search query and submitting the form using the Enter key

Starting URL: https://www.duckduckgo.com

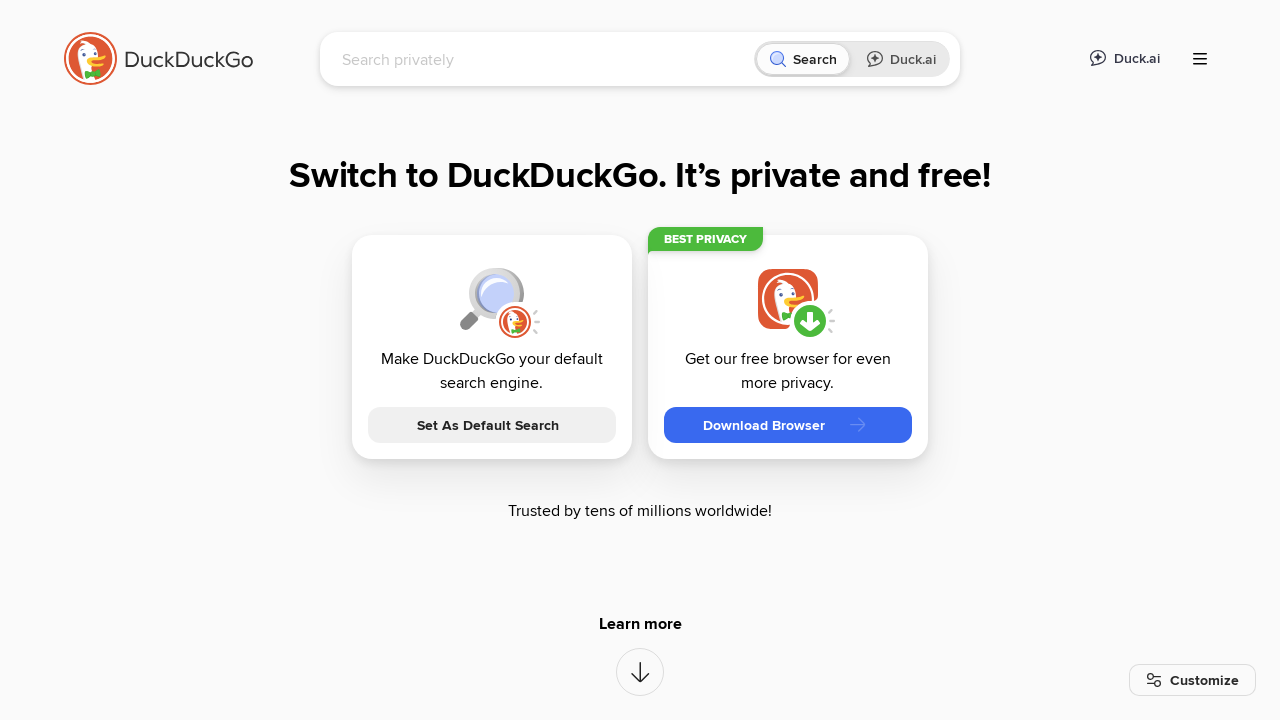

Filled search box with 'selenium' on input[name='q']
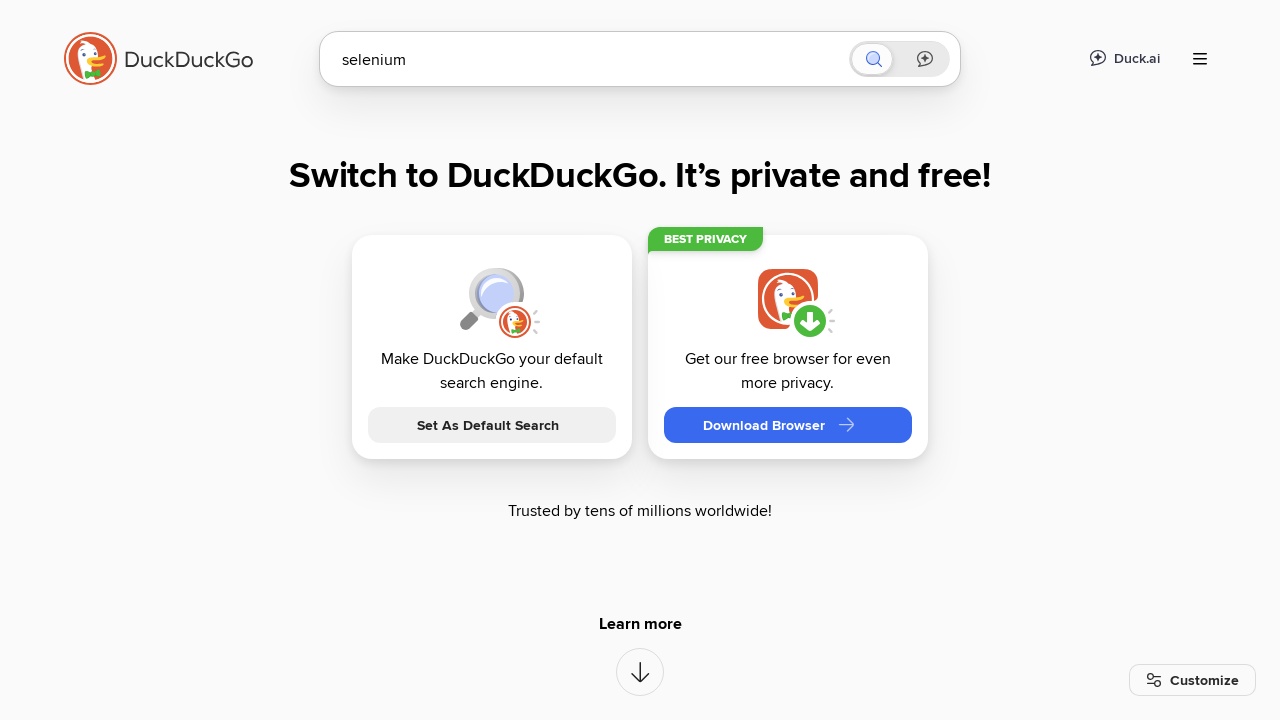

Pressed Enter to submit search query on input[name='q']
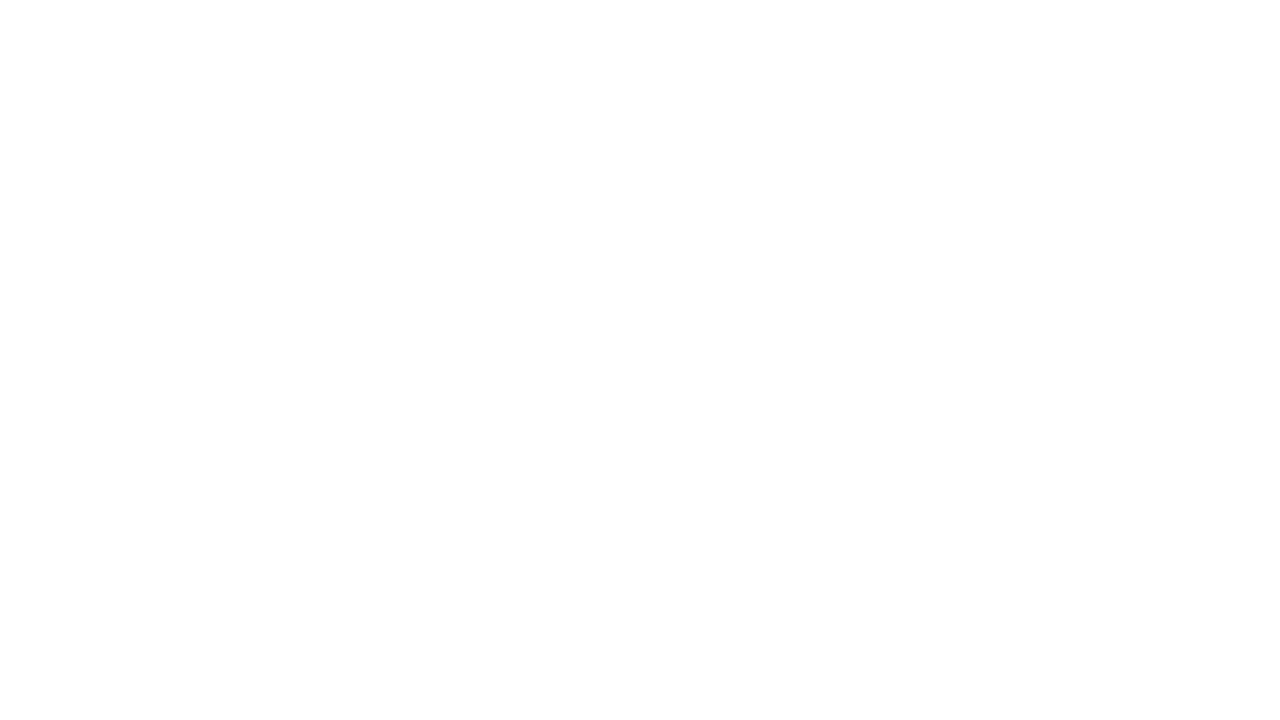

Search results loaded successfully
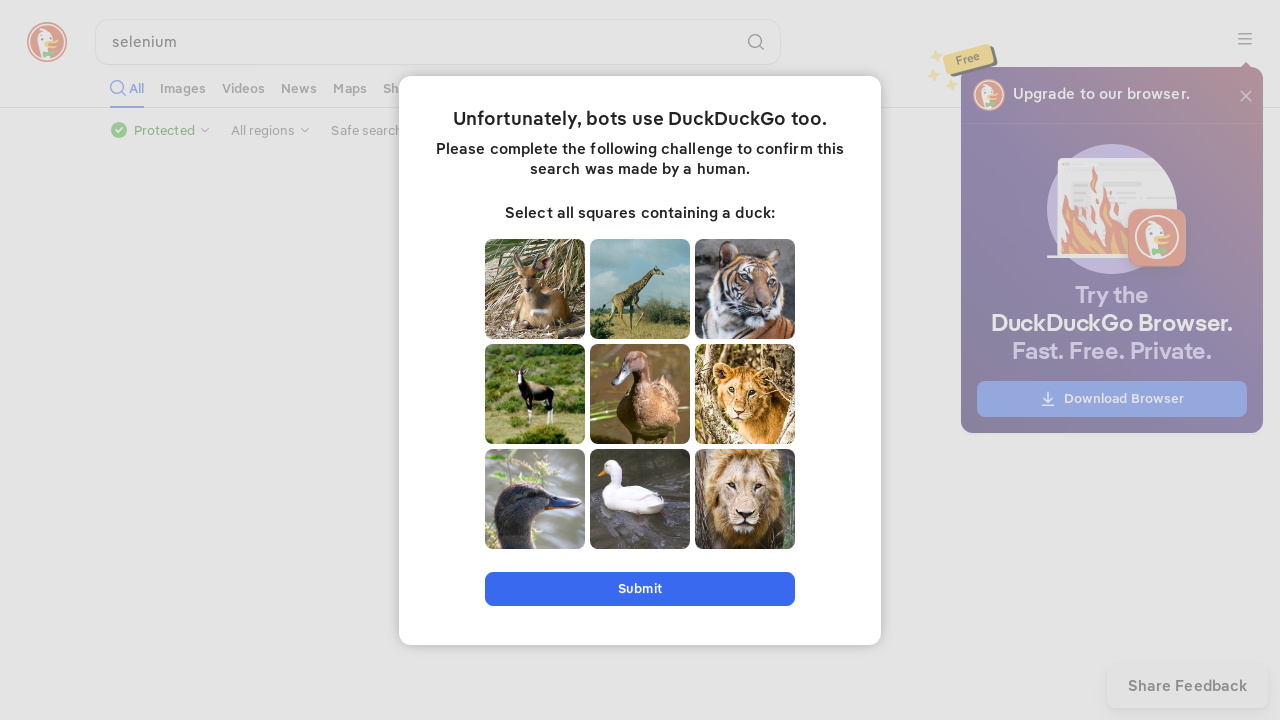

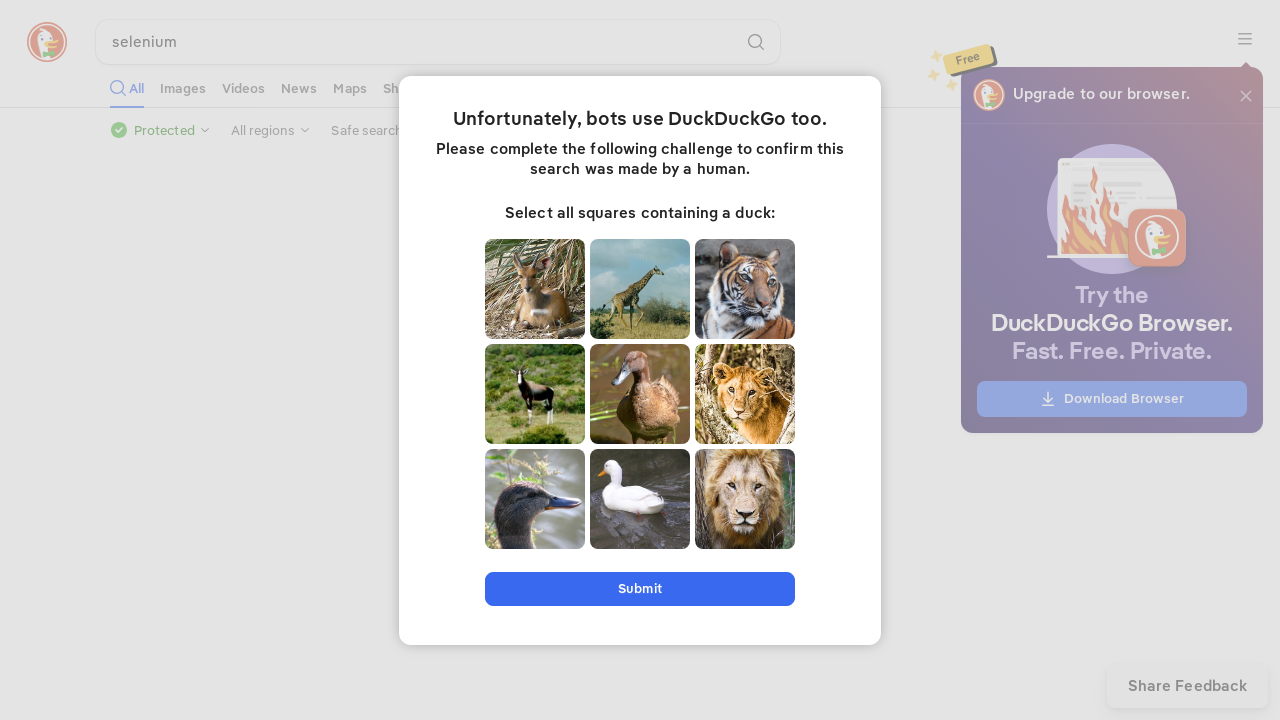